Tests Shadow DOM functionality by accessing a shadow host element, retrieving its shadow root, and verifying the content of an element within the shadow DOM.

Starting URL: http://watir.com/examples/shadow_dom.html

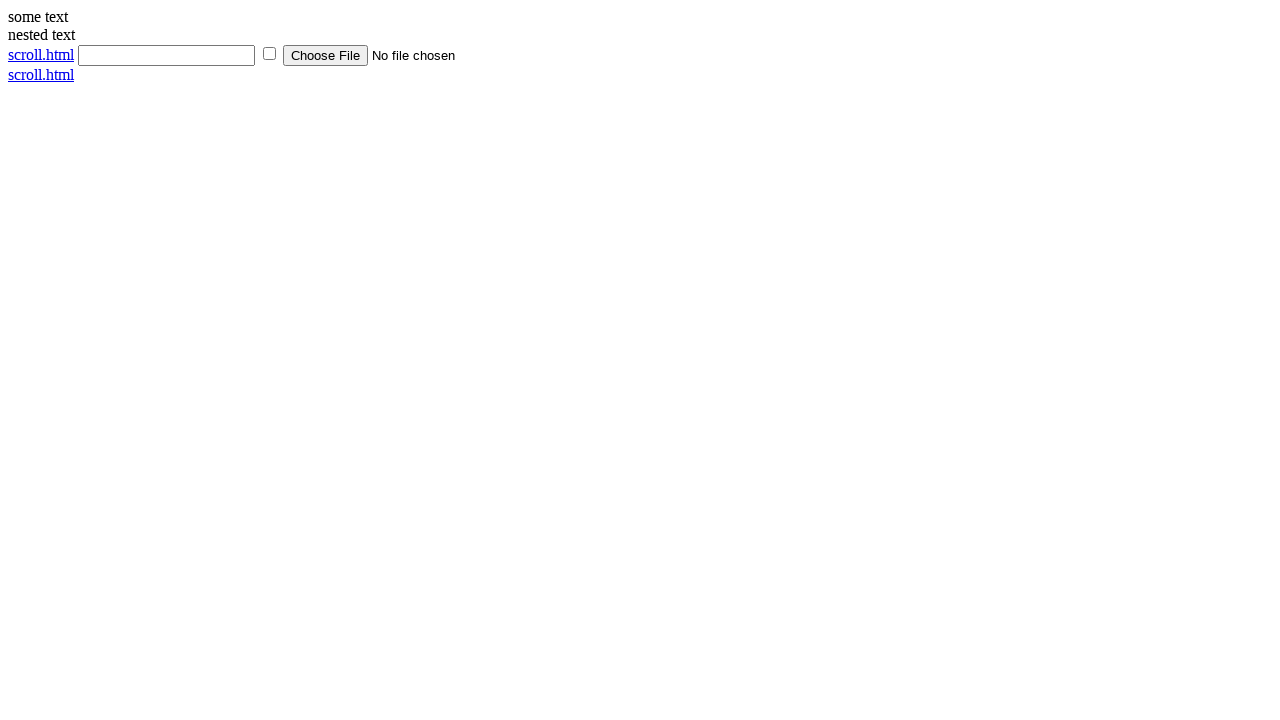

Navigated to Shadow DOM example page
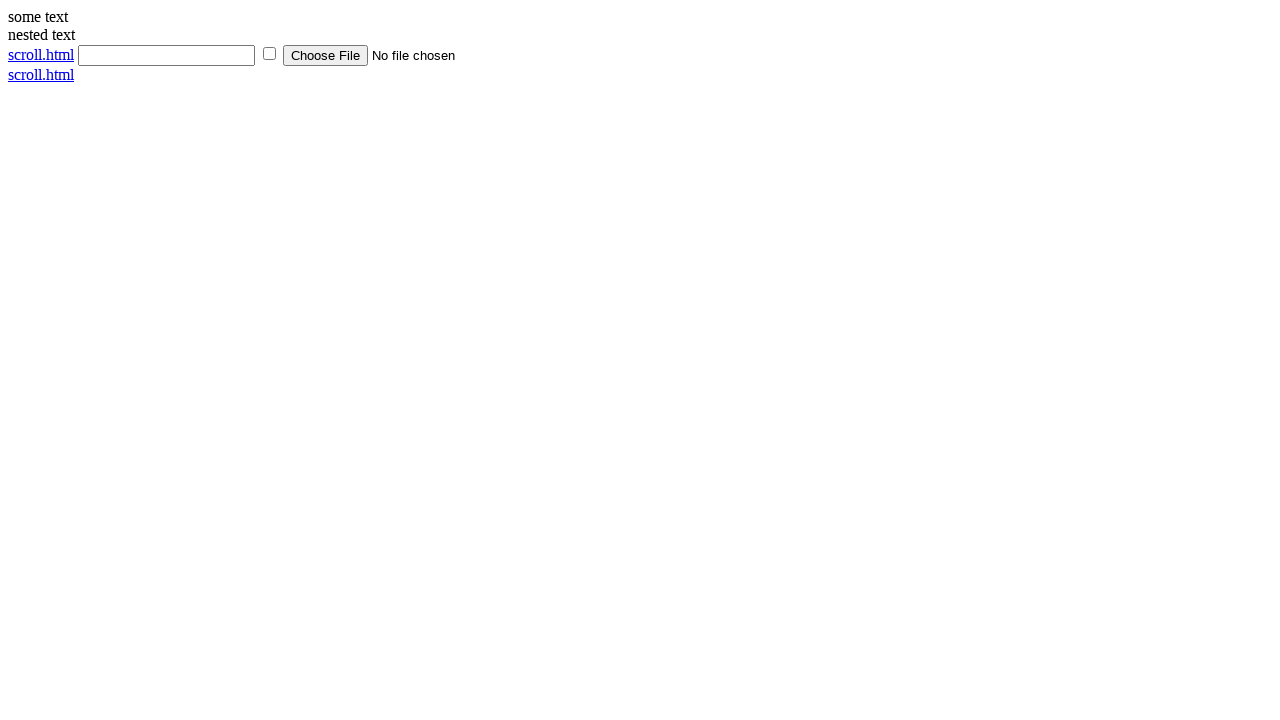

Shadow host element is present and visible
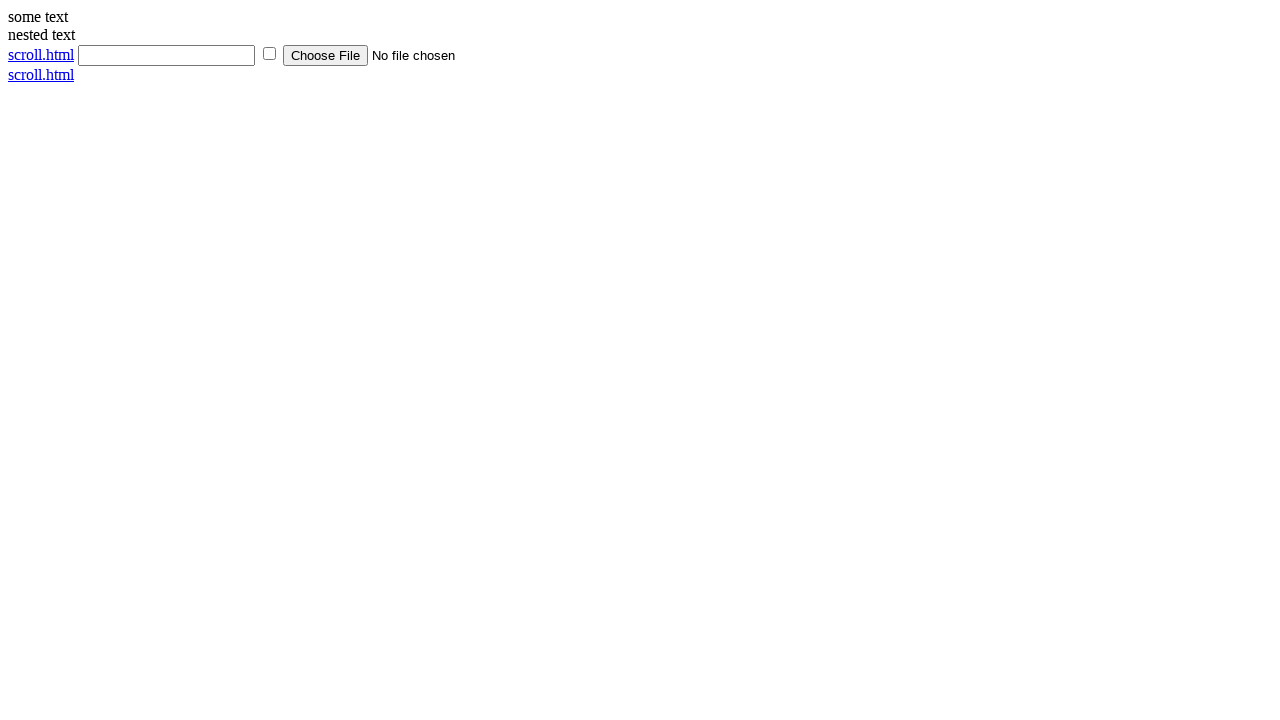

Located shadow DOM content element using piercing selector
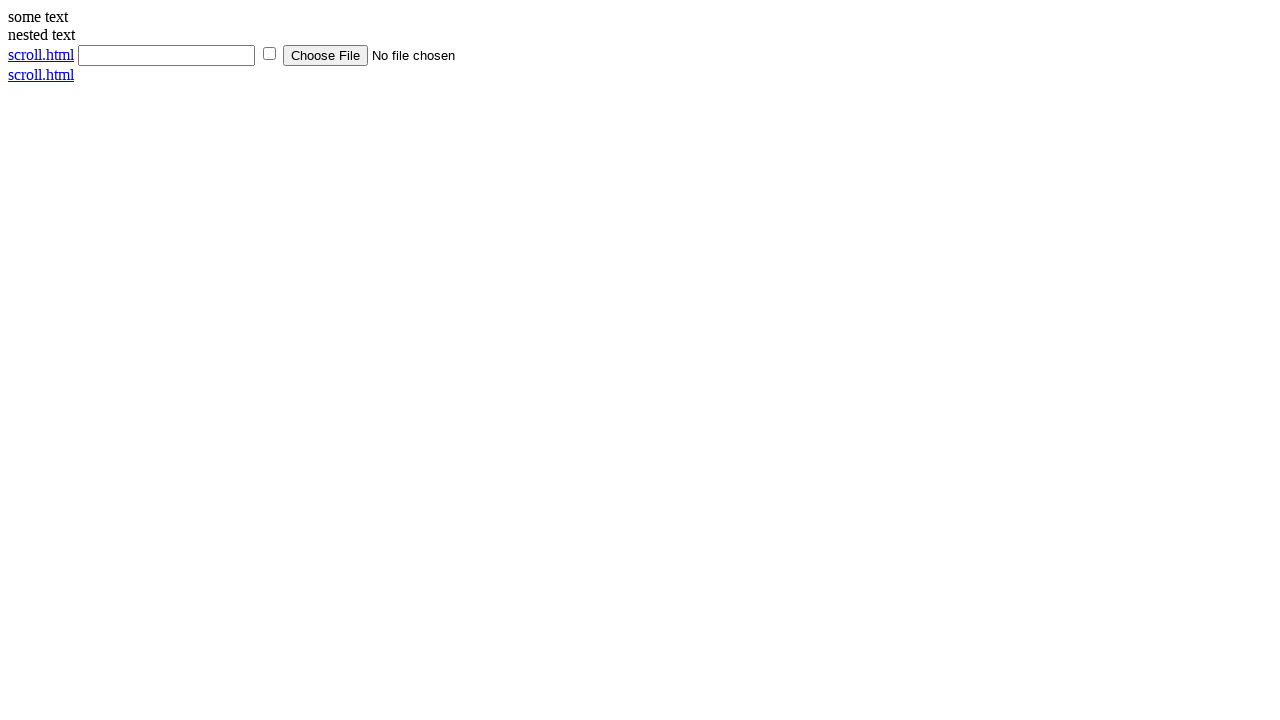

Retrieved shadow content text: 'some text'
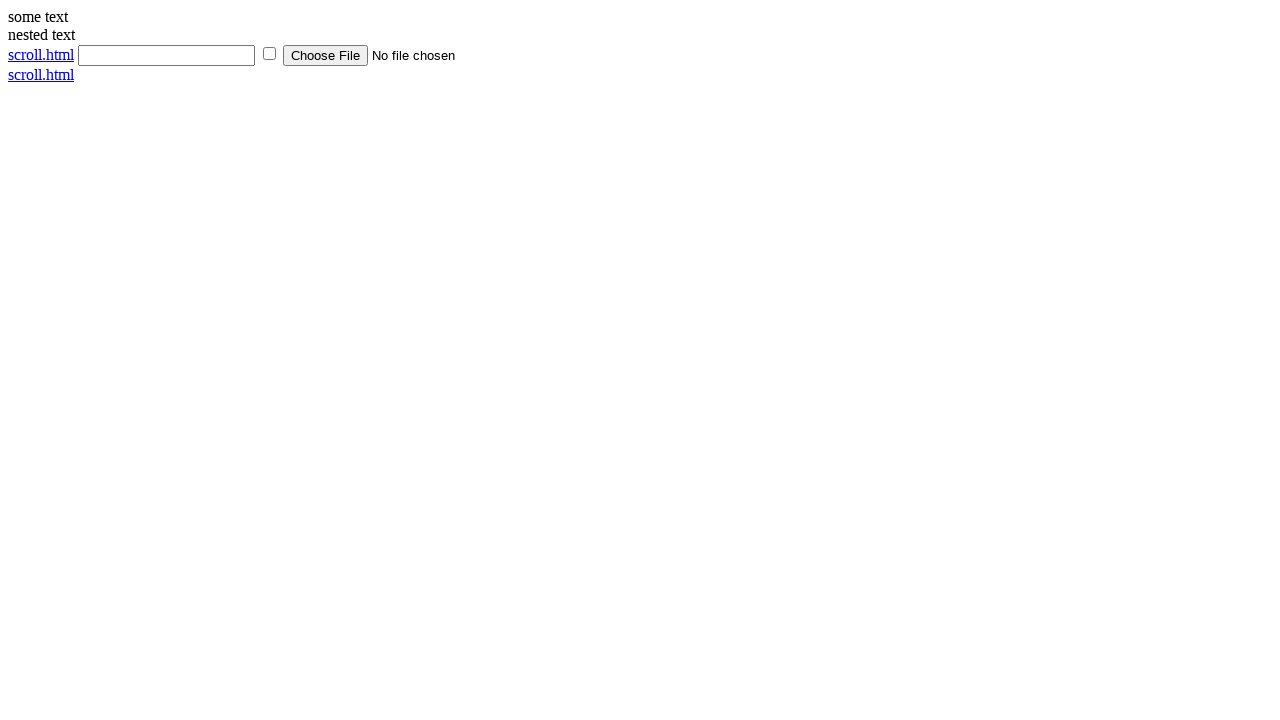

Verified shadow DOM content matches expected text 'some text'
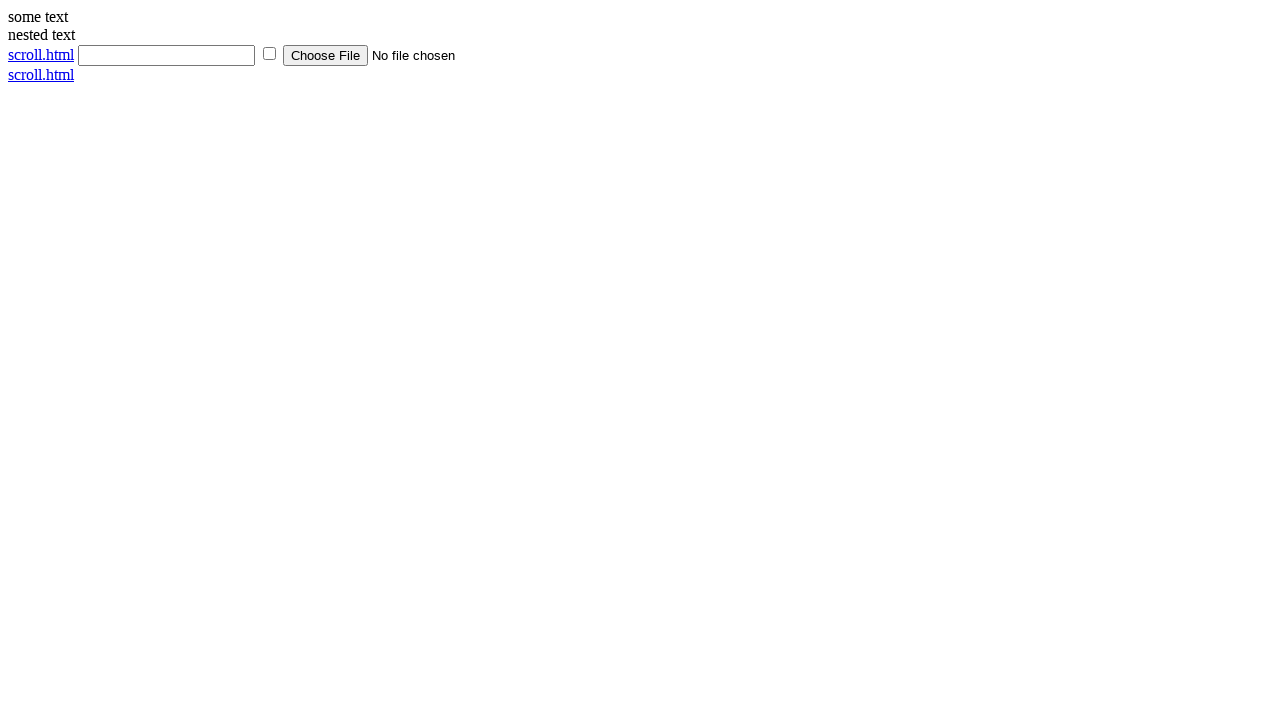

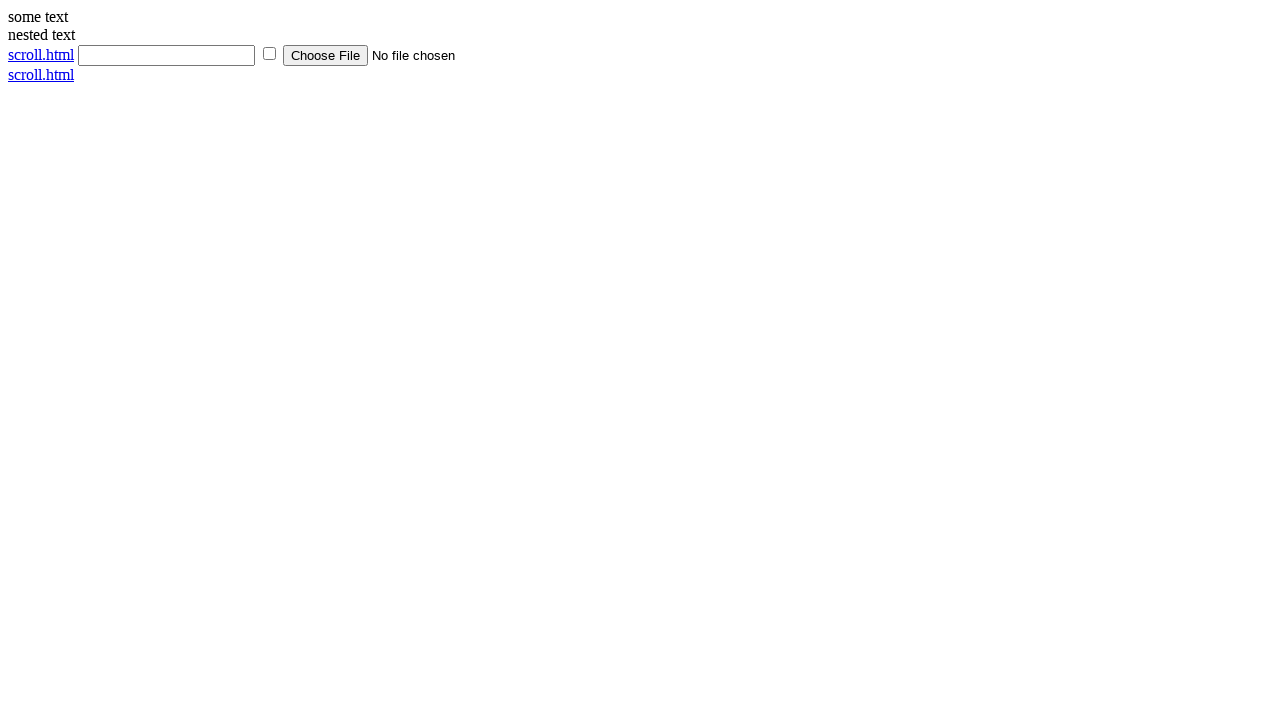